Tests the random.org integer generator by setting the number of integers to 1, clicking the "Get Numbers" button, and verifying the result page displays the generated number.

Starting URL: https://www.random.org/integers/

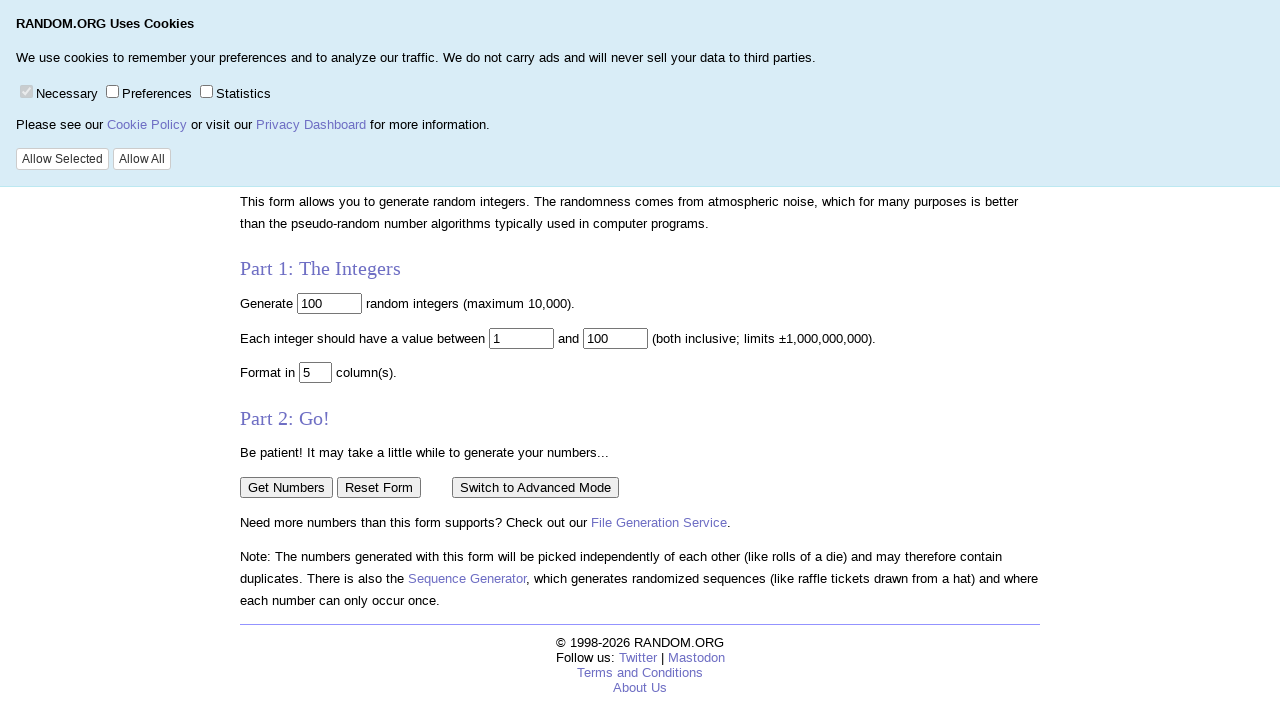

Cleared the number of integers input field on input[name='num']
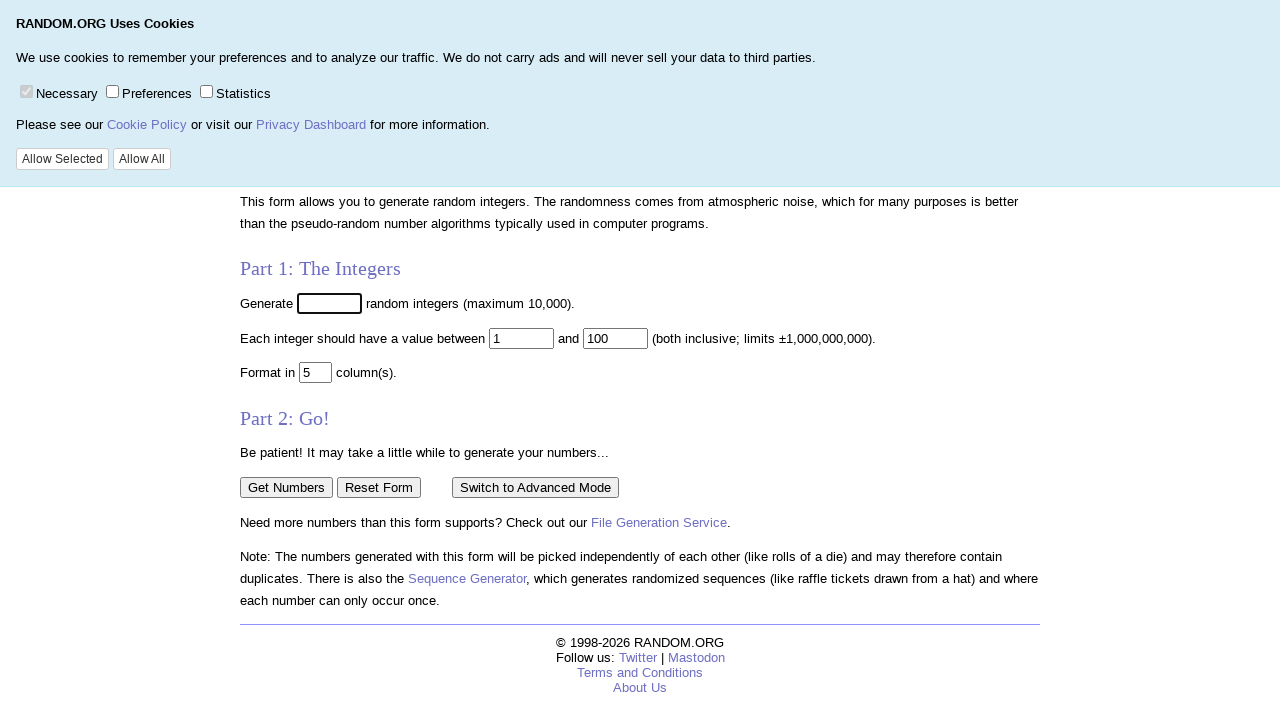

Filled number of integers field with '1' on input[name='num']
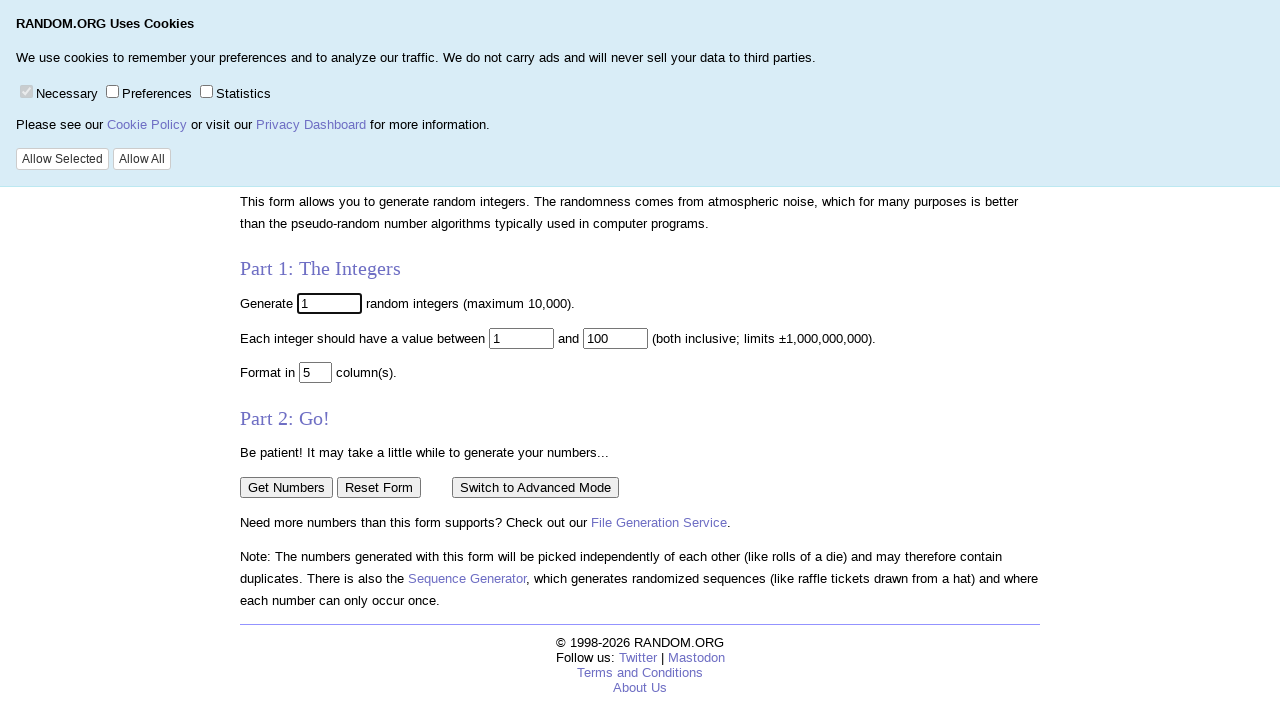

Clicked the 'Get Numbers' button to generate a random integer at (286, 487) on input[value='Get Numbers']
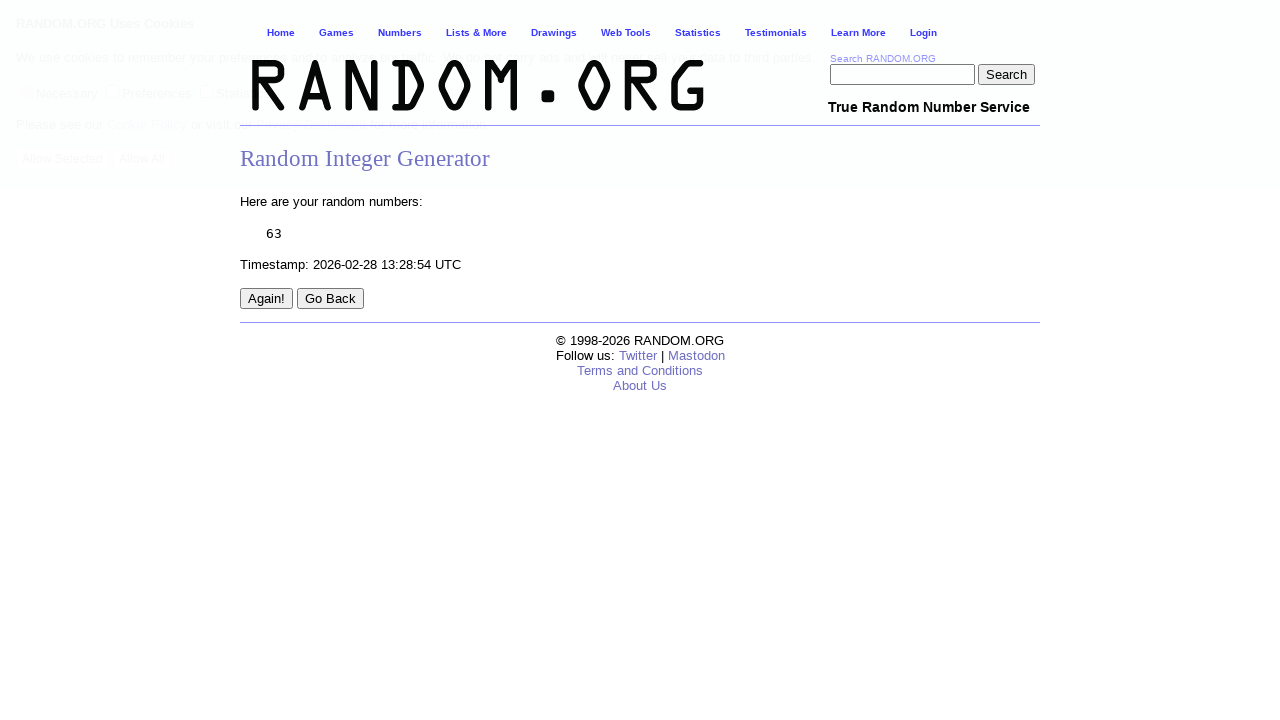

Result page loaded and generated number is displayed
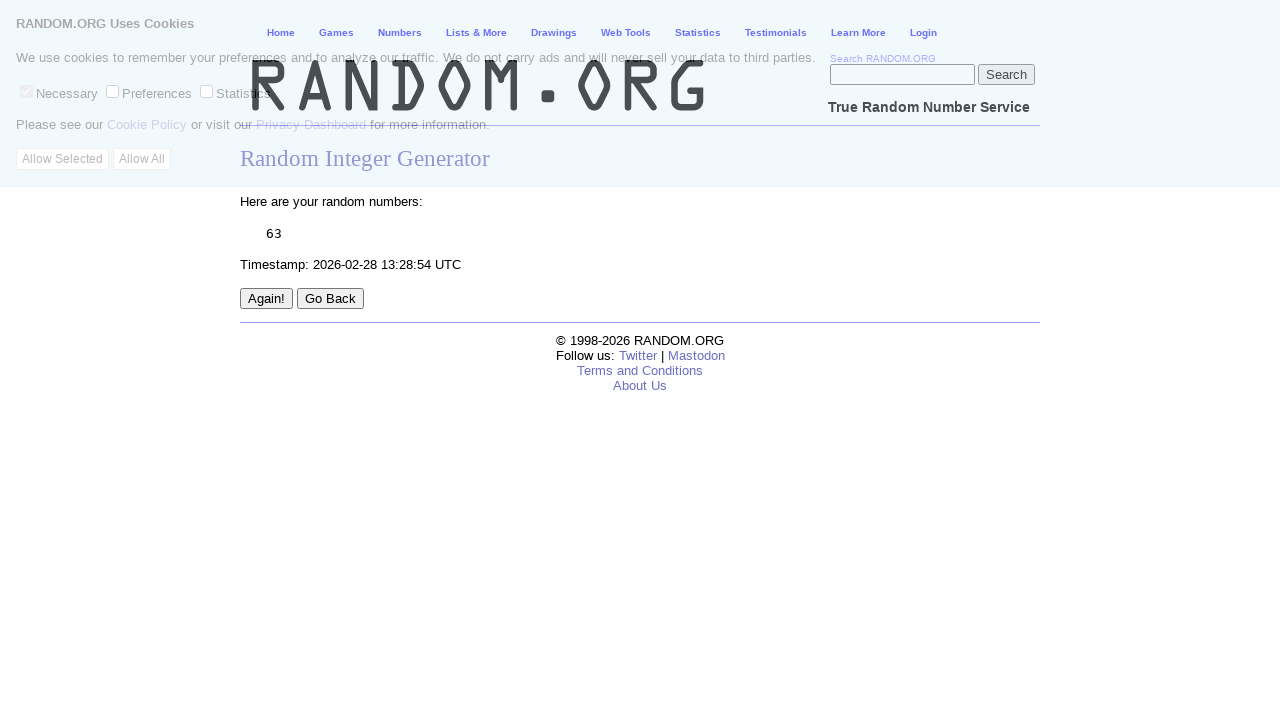

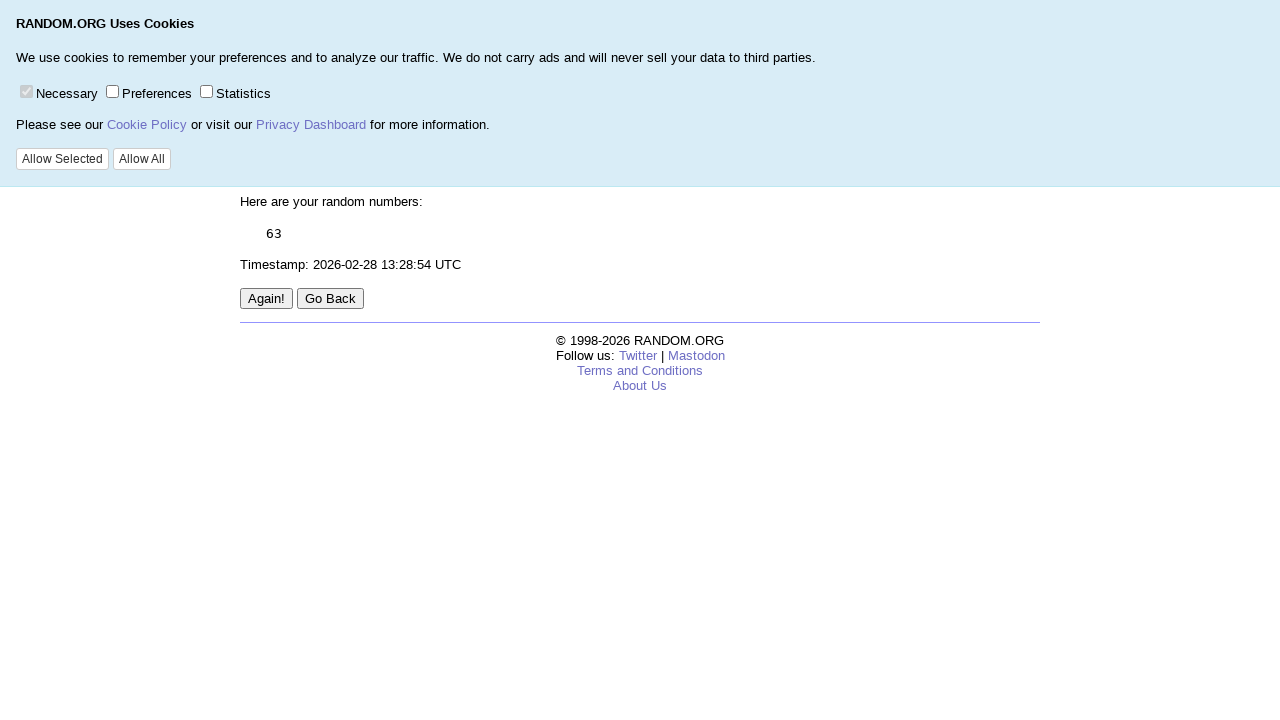